Tests table search functionality by navigating to the Table Sort & Search page and searching for a specific term

Starting URL: https://www.lambdatest.com/selenium-playground/

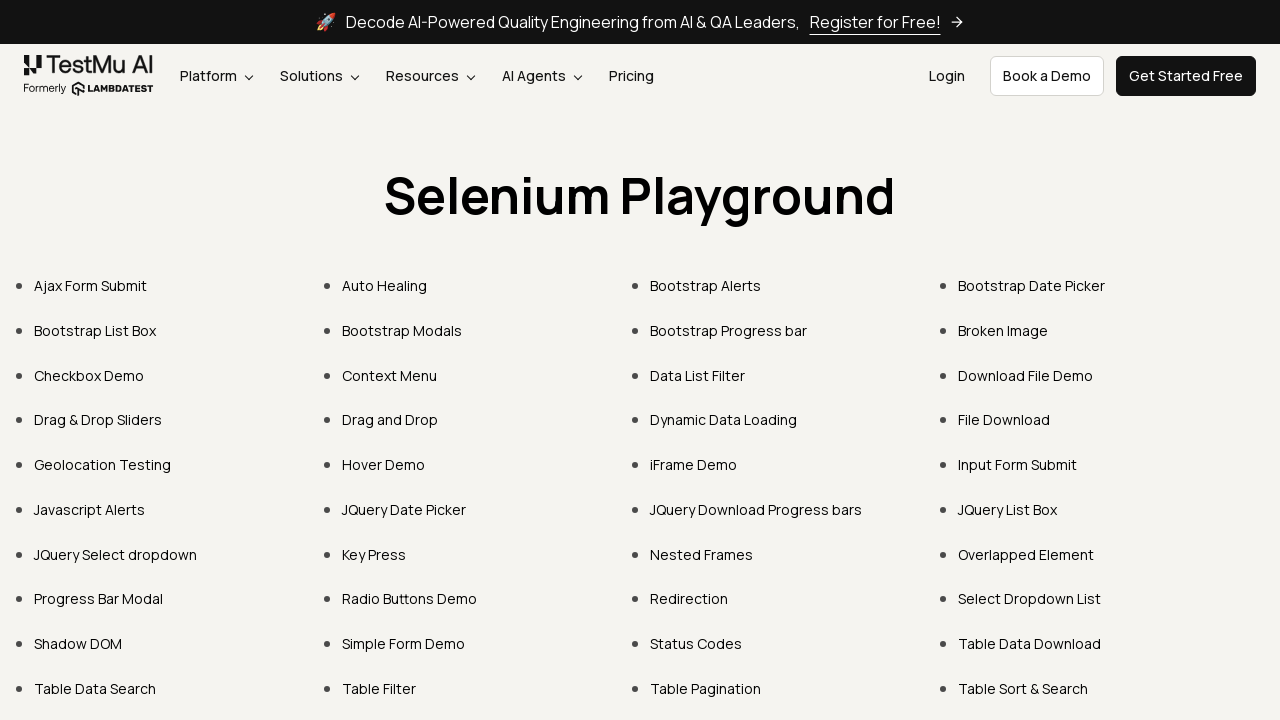

Clicked on Table Sort & Search link at (1023, 688) on a:text('Table Sort & Search')
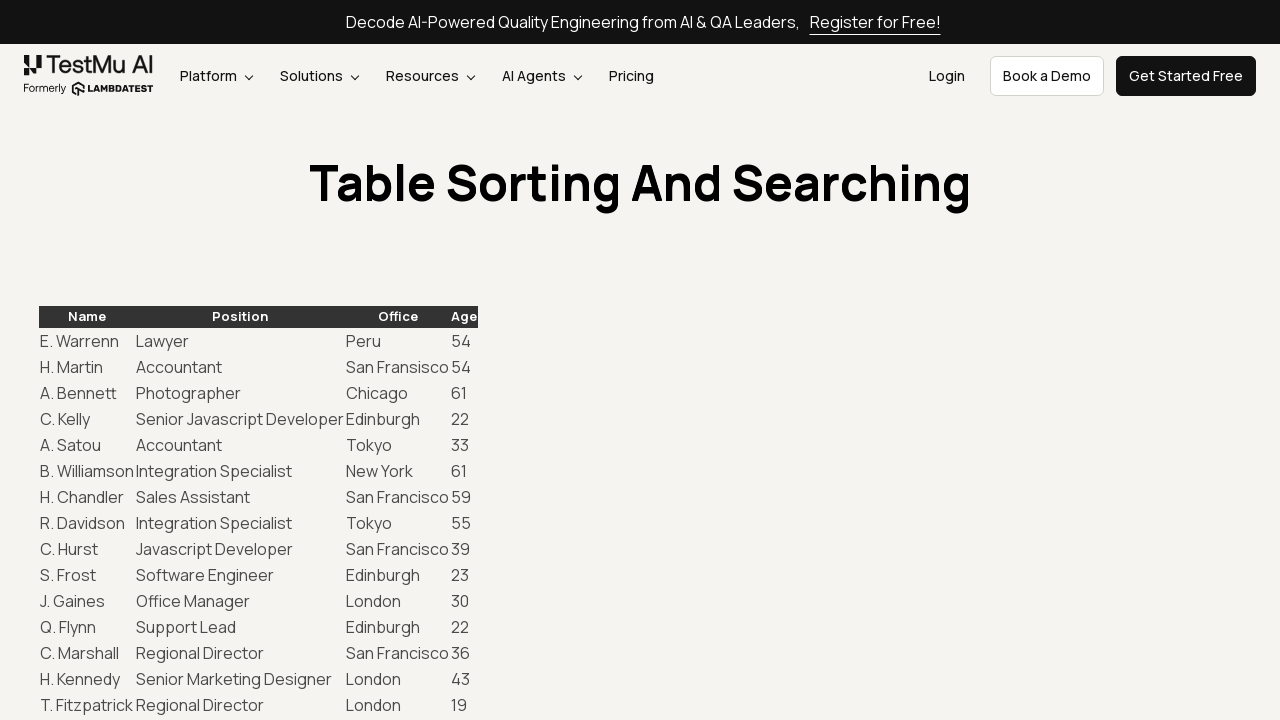

Filled search input with 'Bennett' on input[type='search']
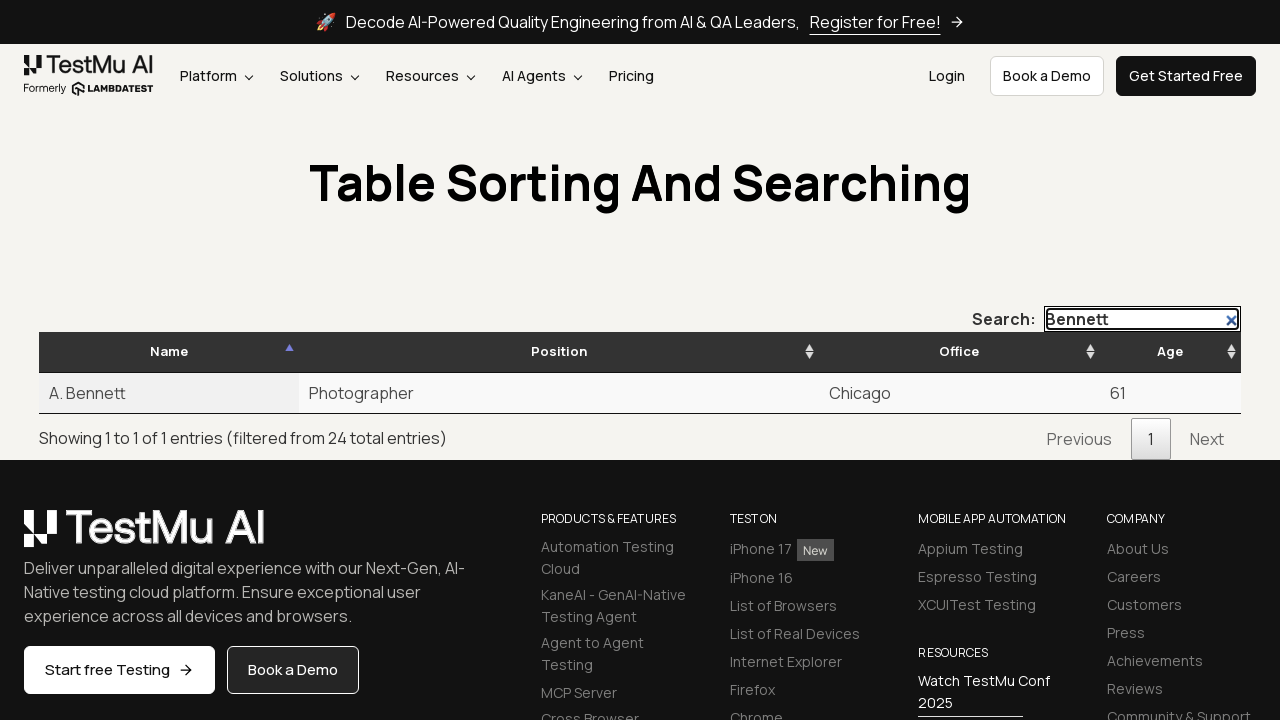

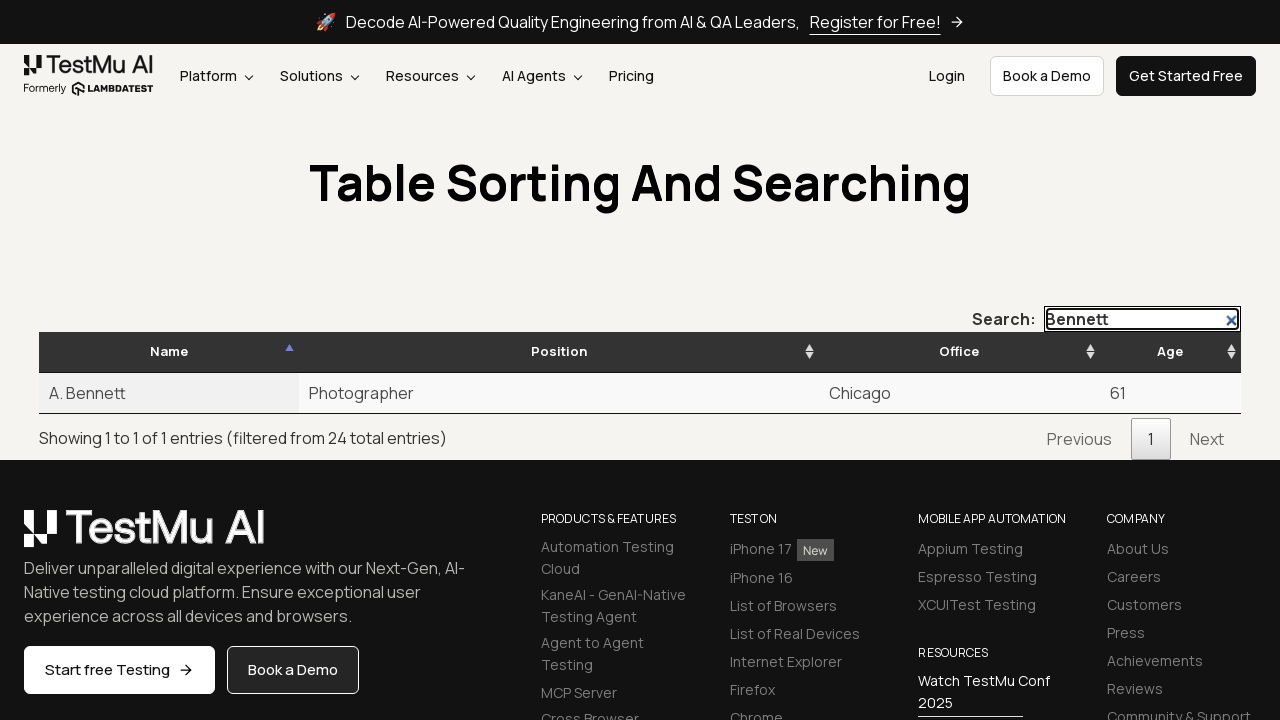